Tests iframe switching functionality by navigating to an iframe practice page, scrolling down, switching to the second iframe, and scrolling within it.

Starting URL: http://toolsqa.com/iframe-practice-page/

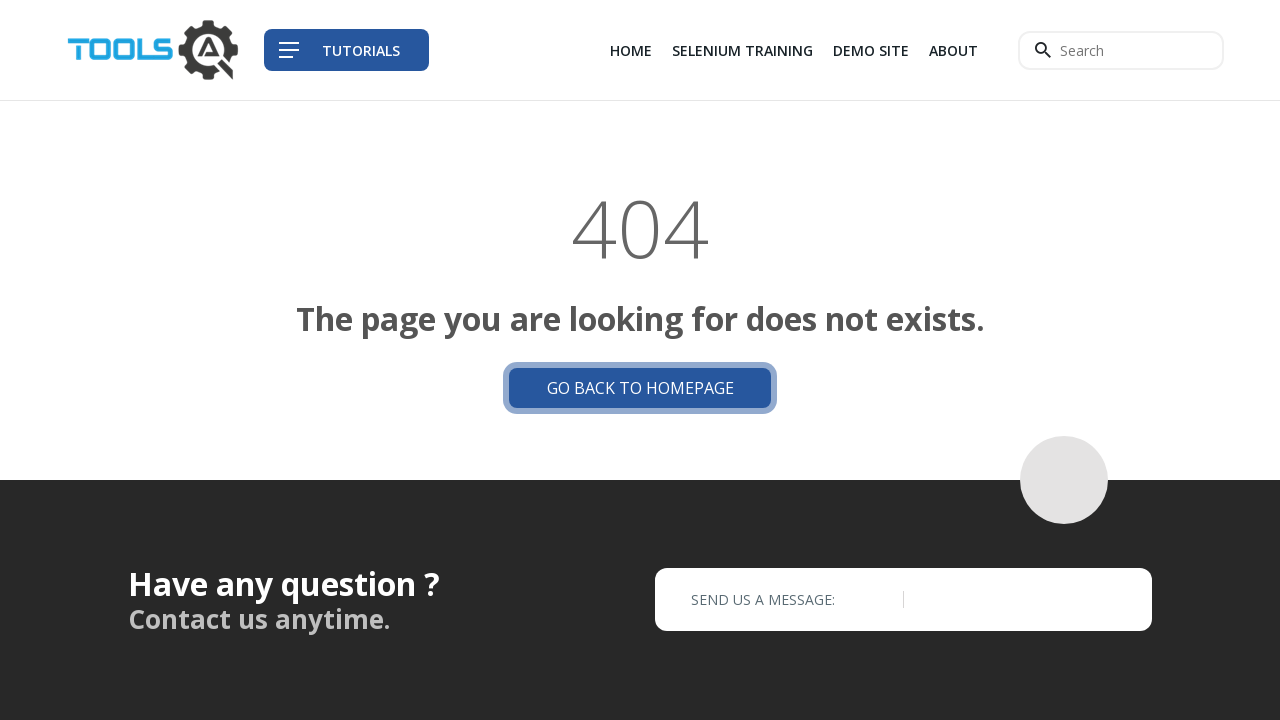

Set viewport to 1920x1080
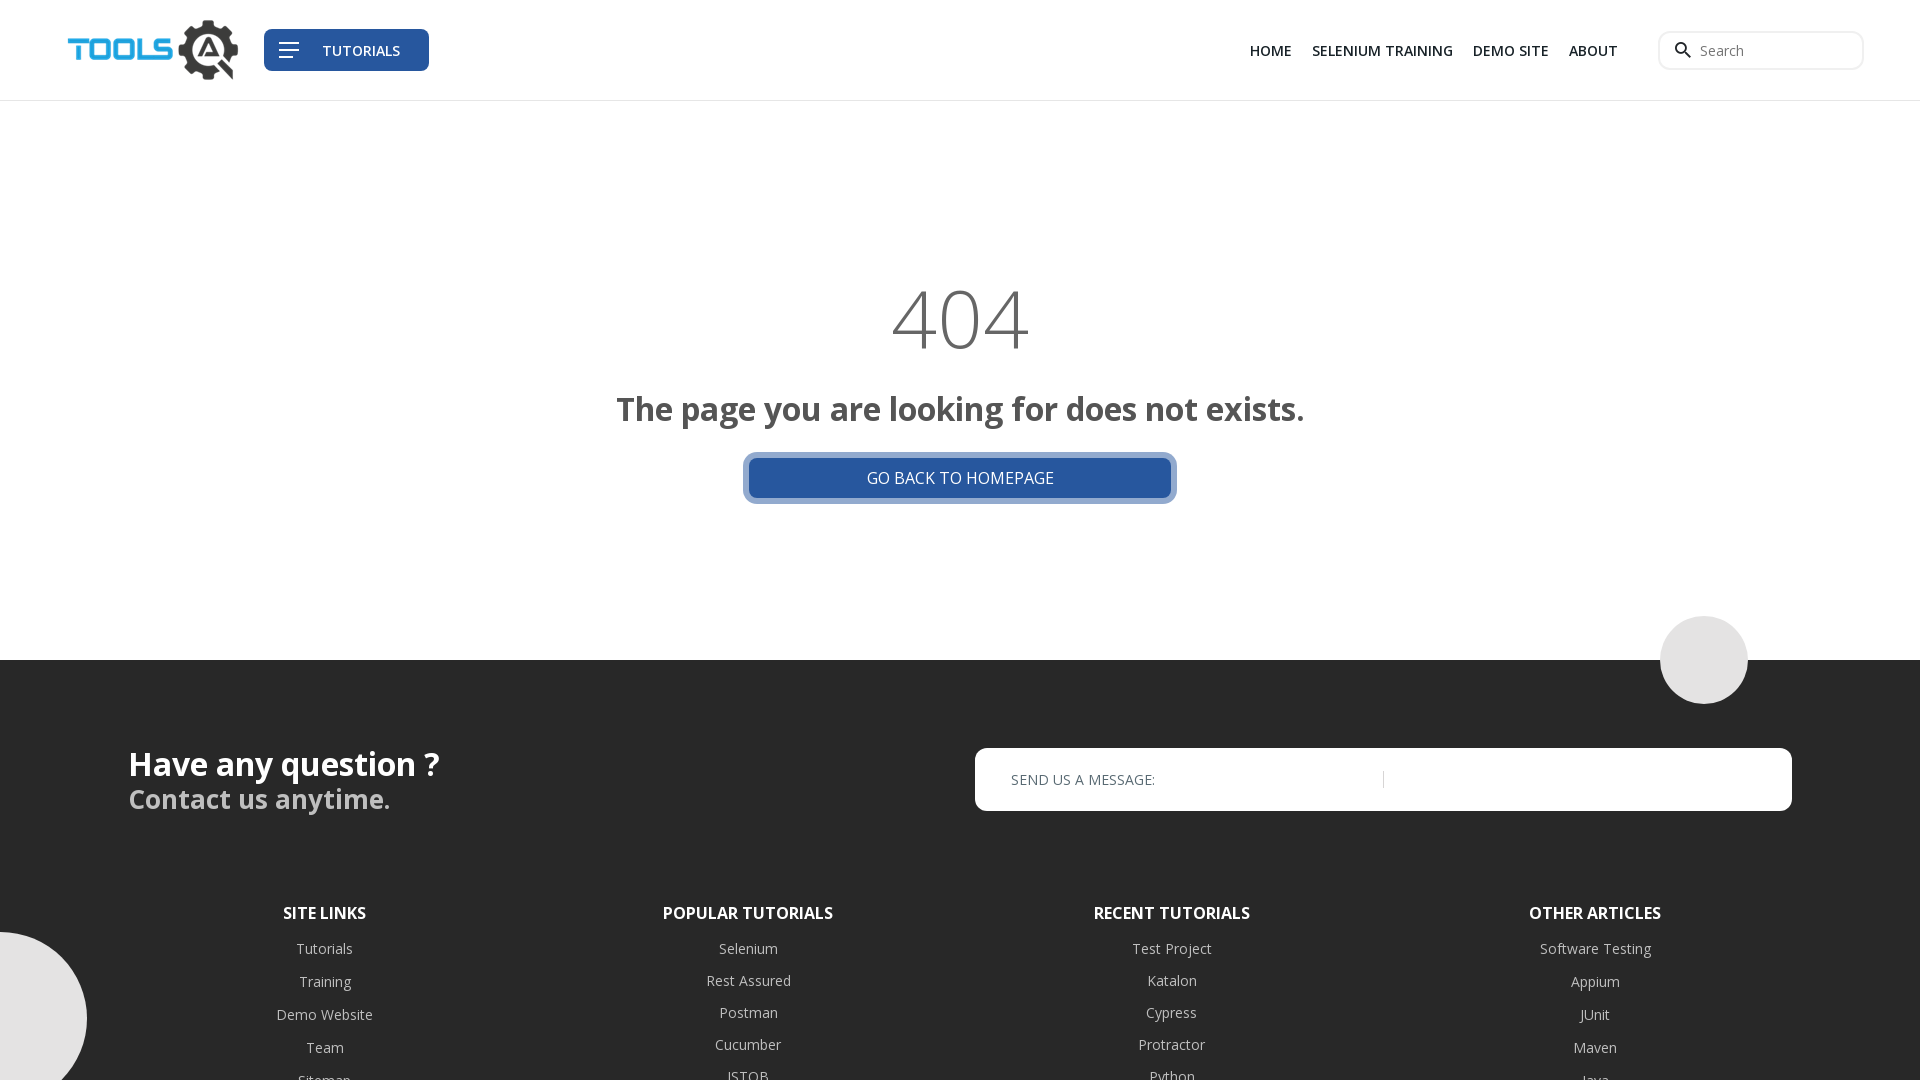

Scrolled down 500 pixels on the main page
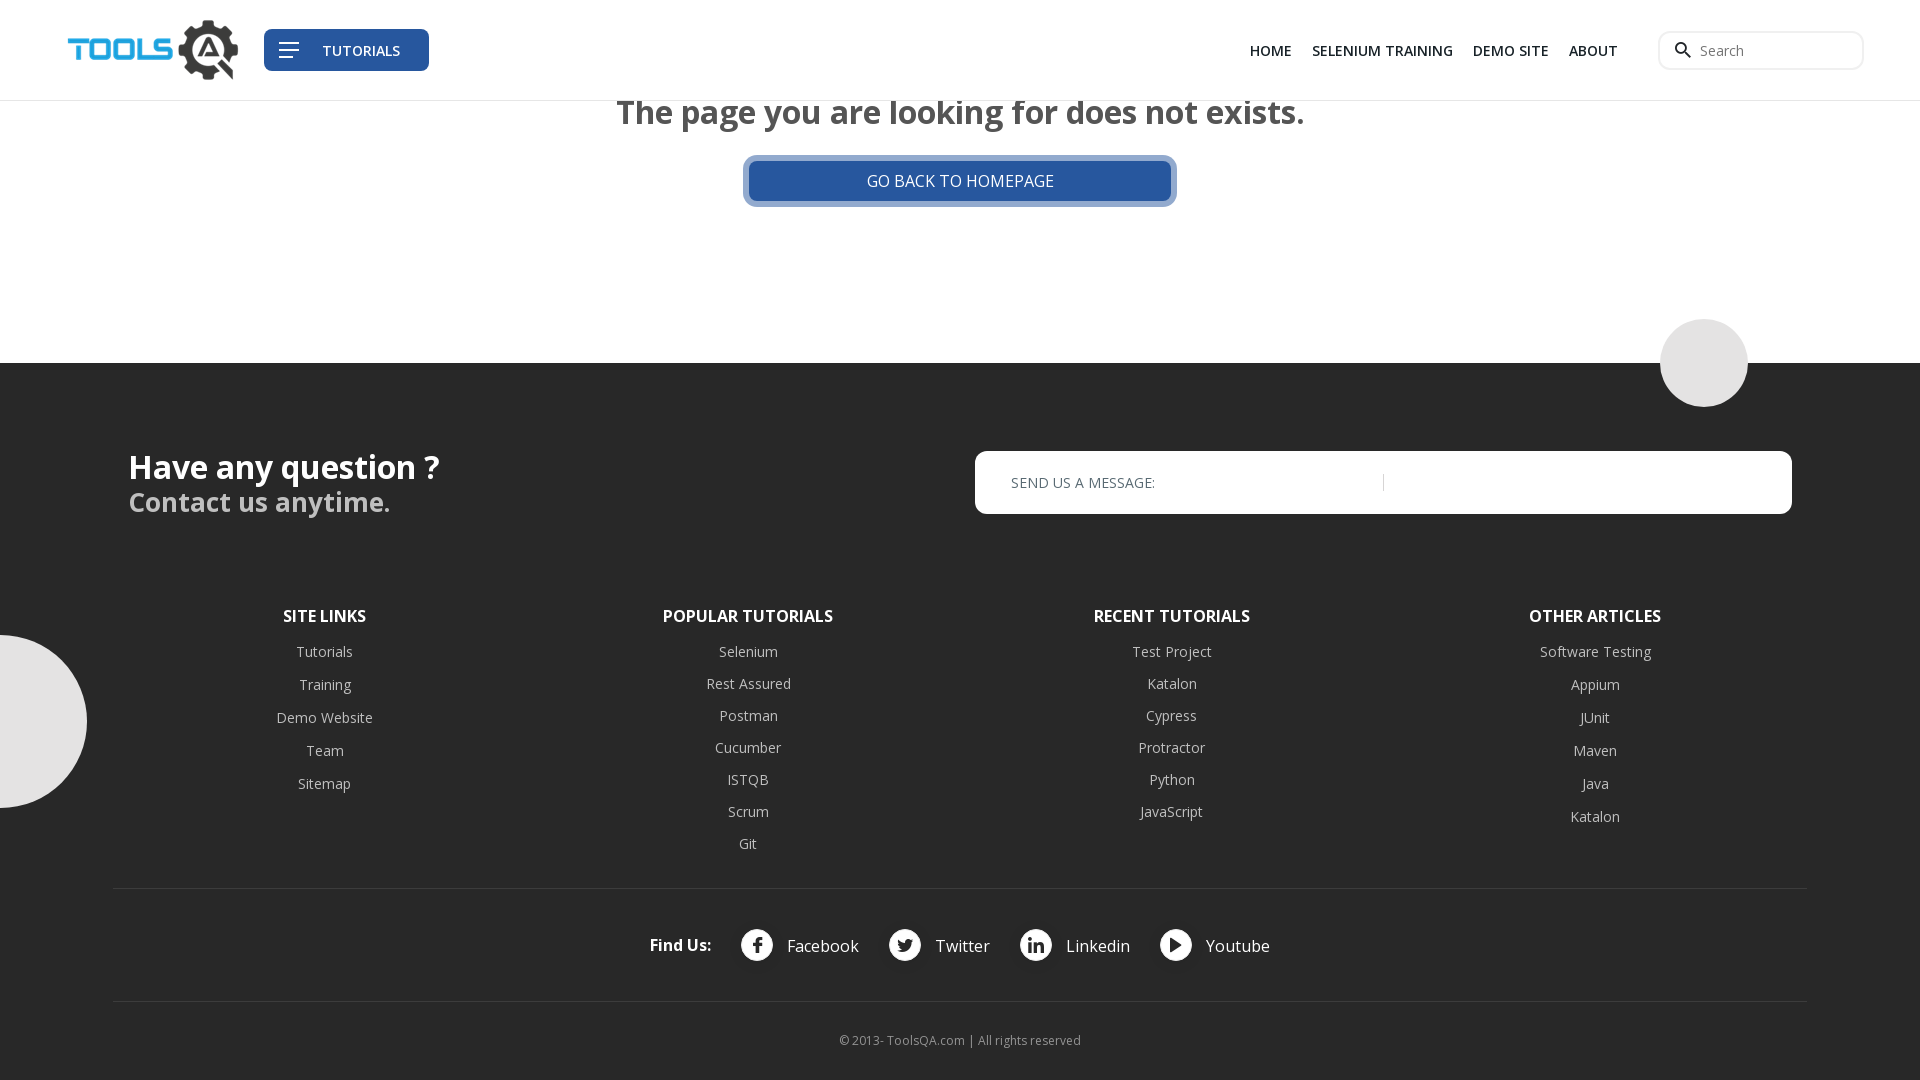

Retrieved all frames from the page
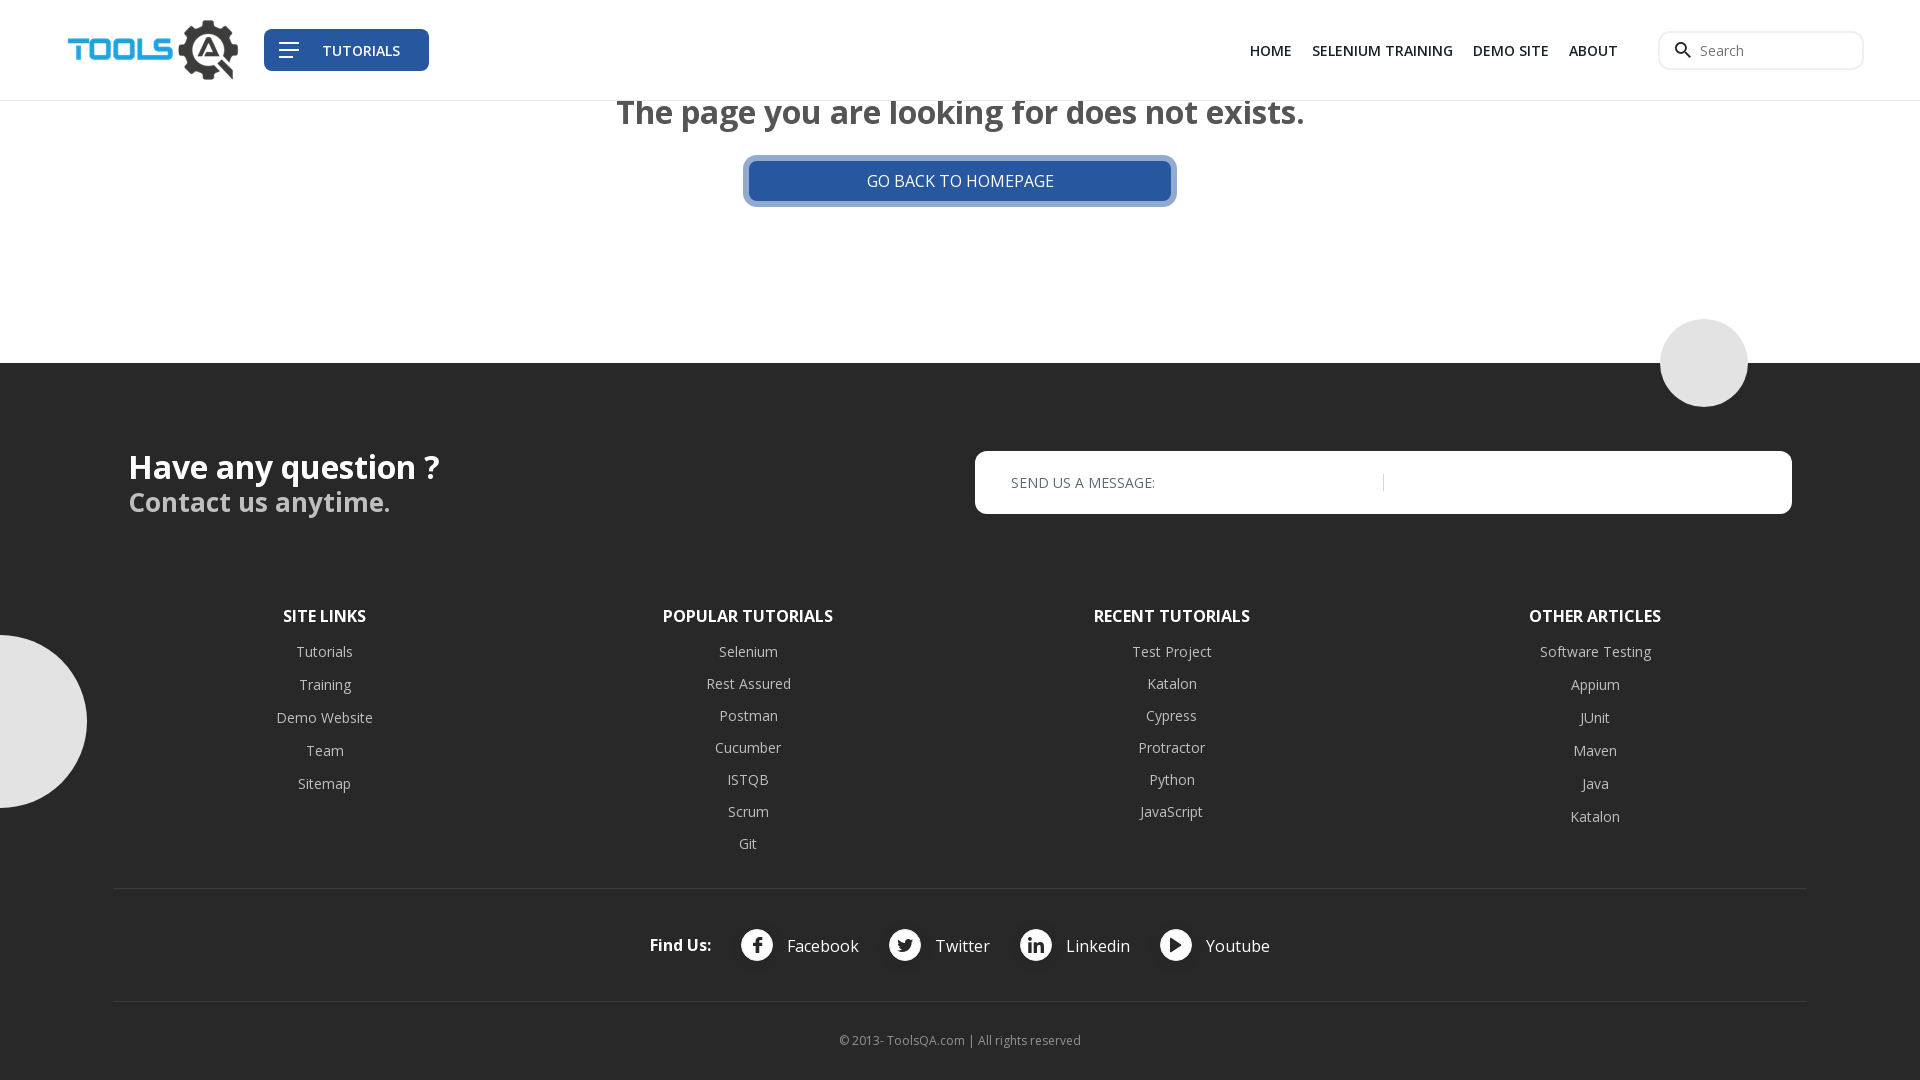

Switched to the second iframe
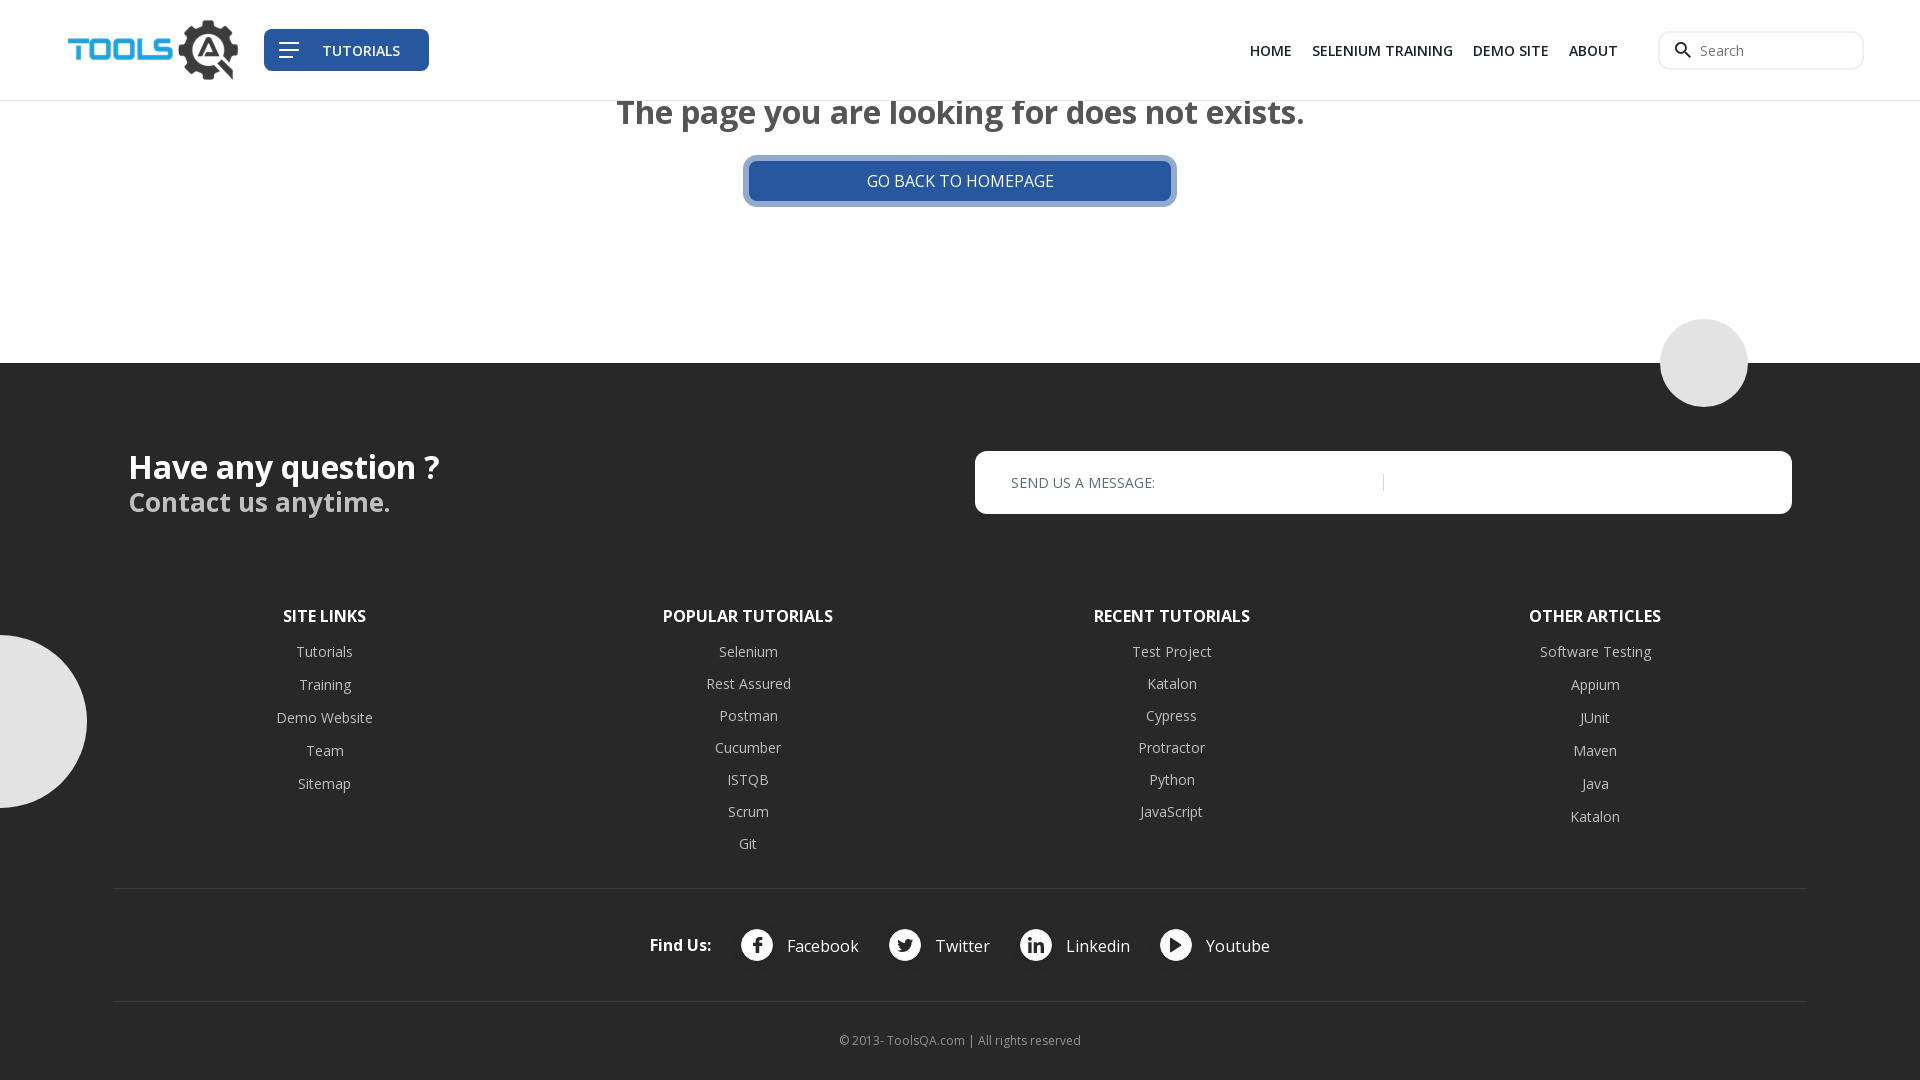

Scrolled down 500 pixels within the second iframe
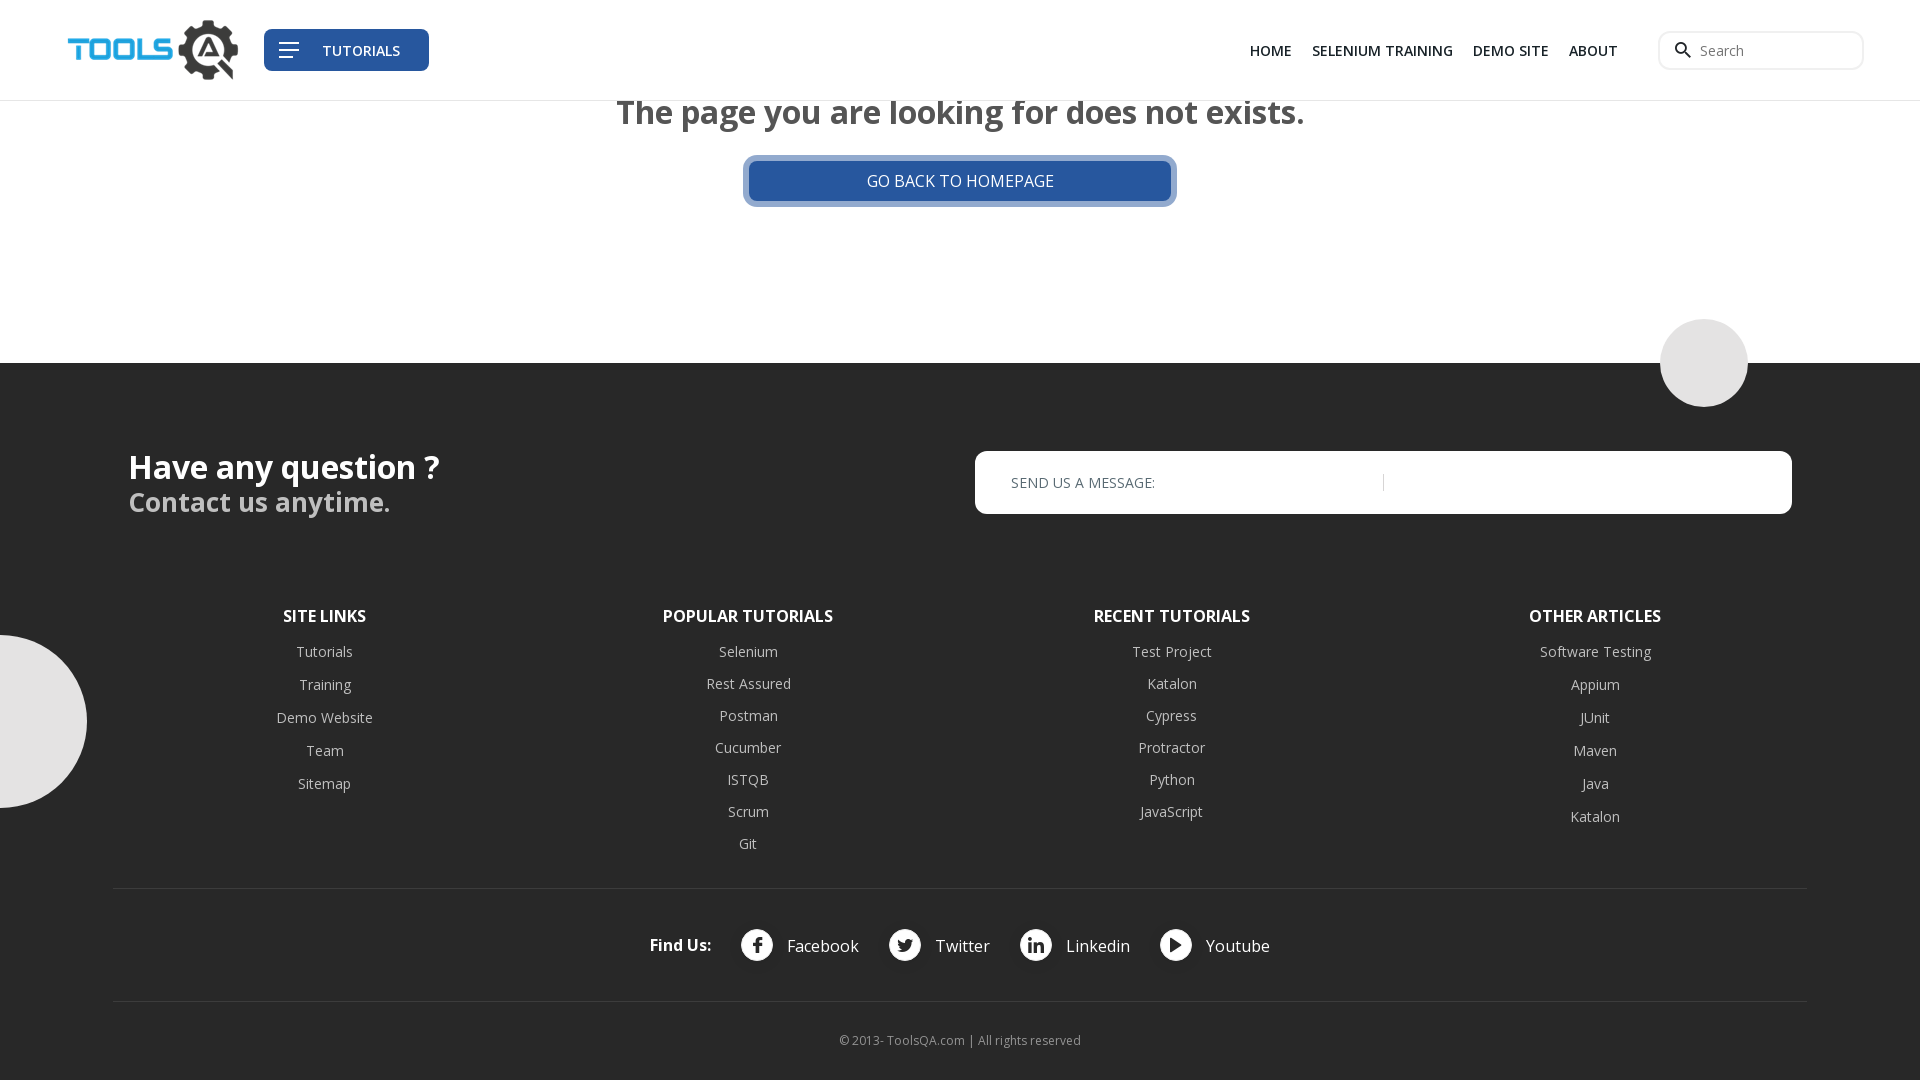

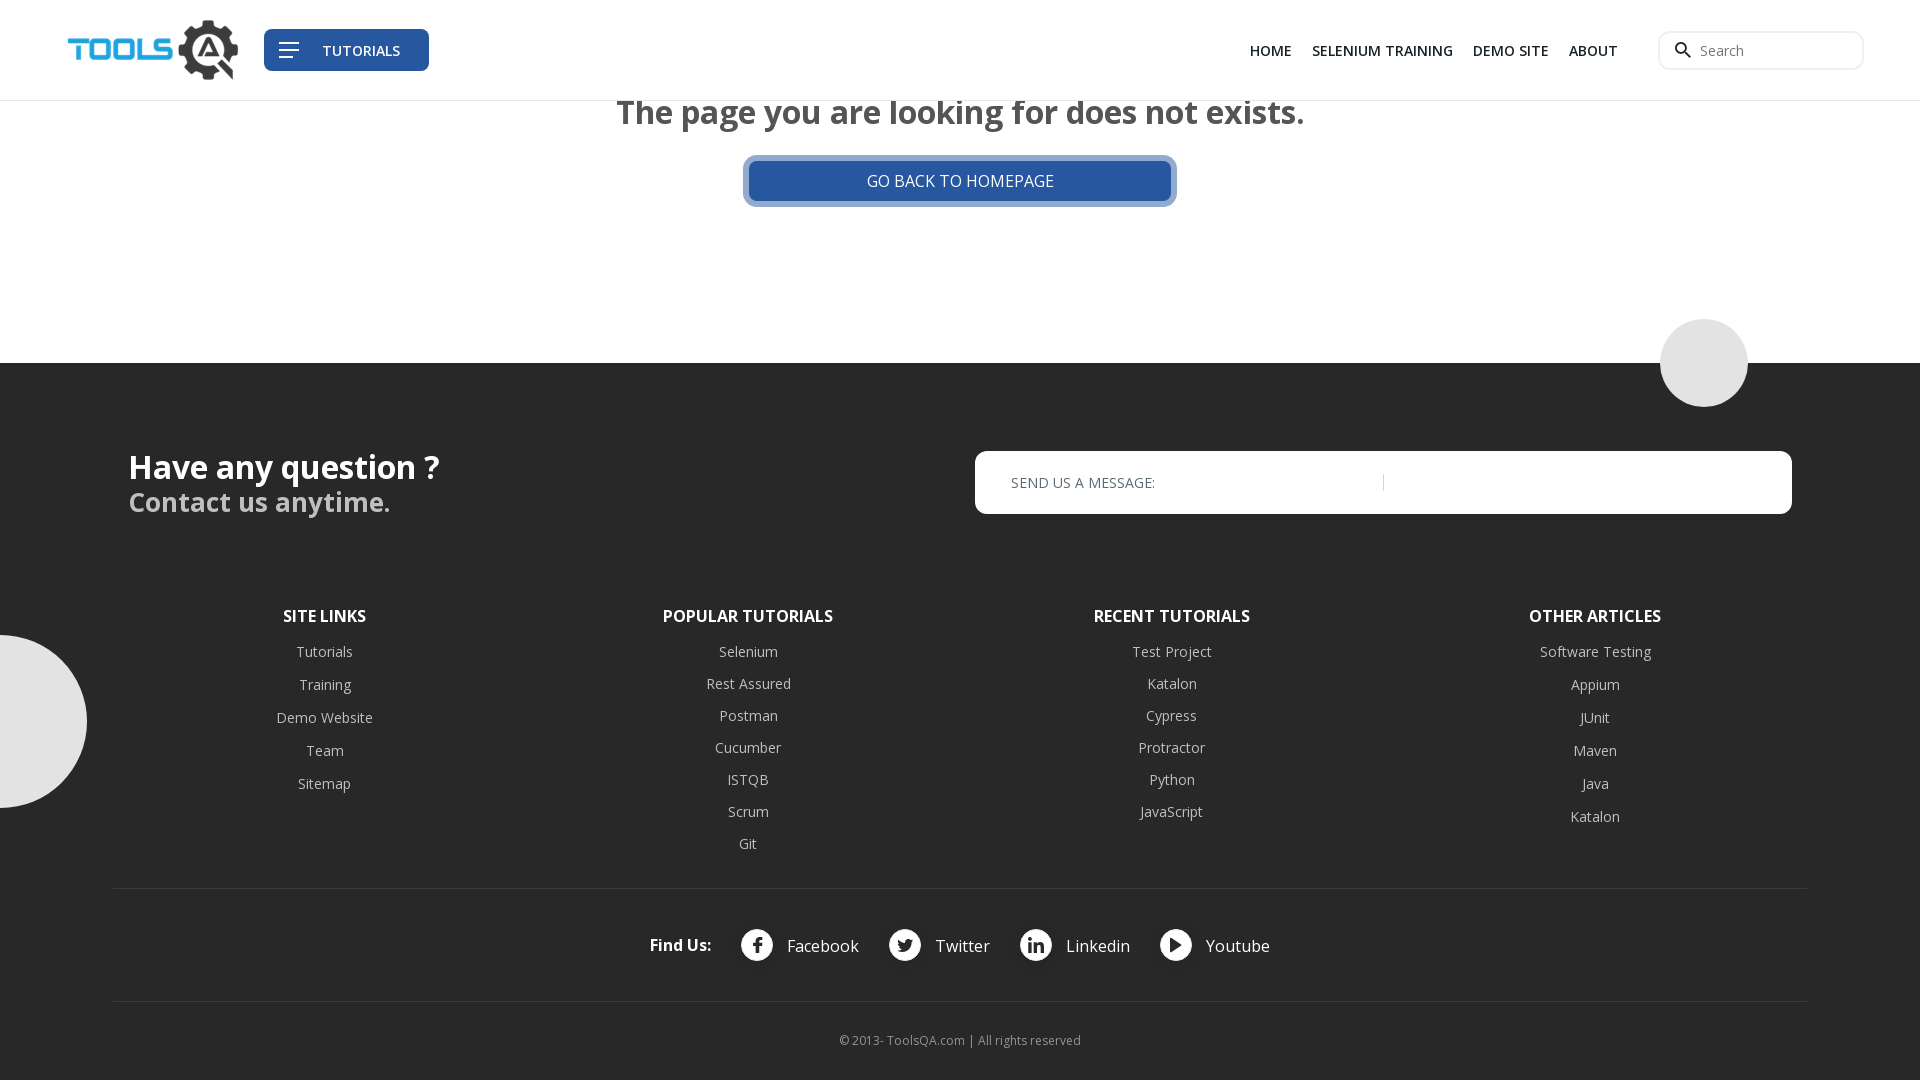